Tests that checkbox and label are hidden when editing a todo item

Starting URL: https://demo.playwright.dev/todomvc

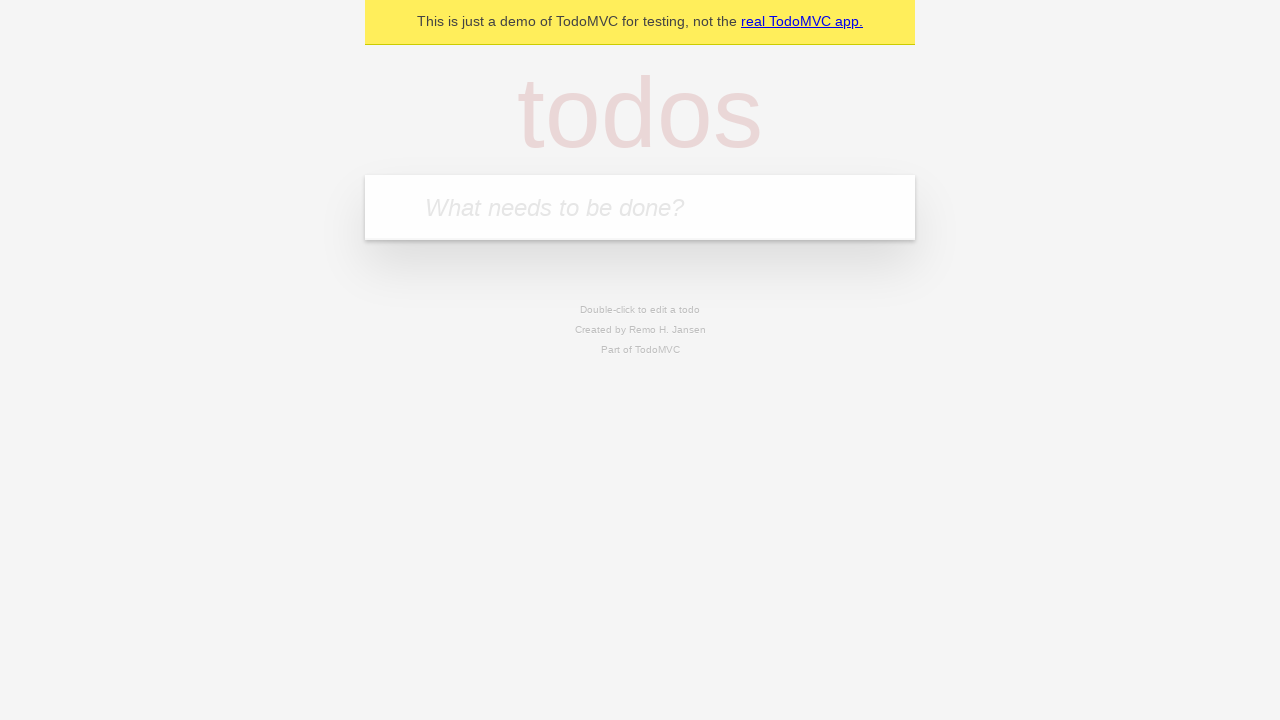

Filled todo input with 'buy some cheese' on internal:attr=[placeholder="What needs to be done?"i]
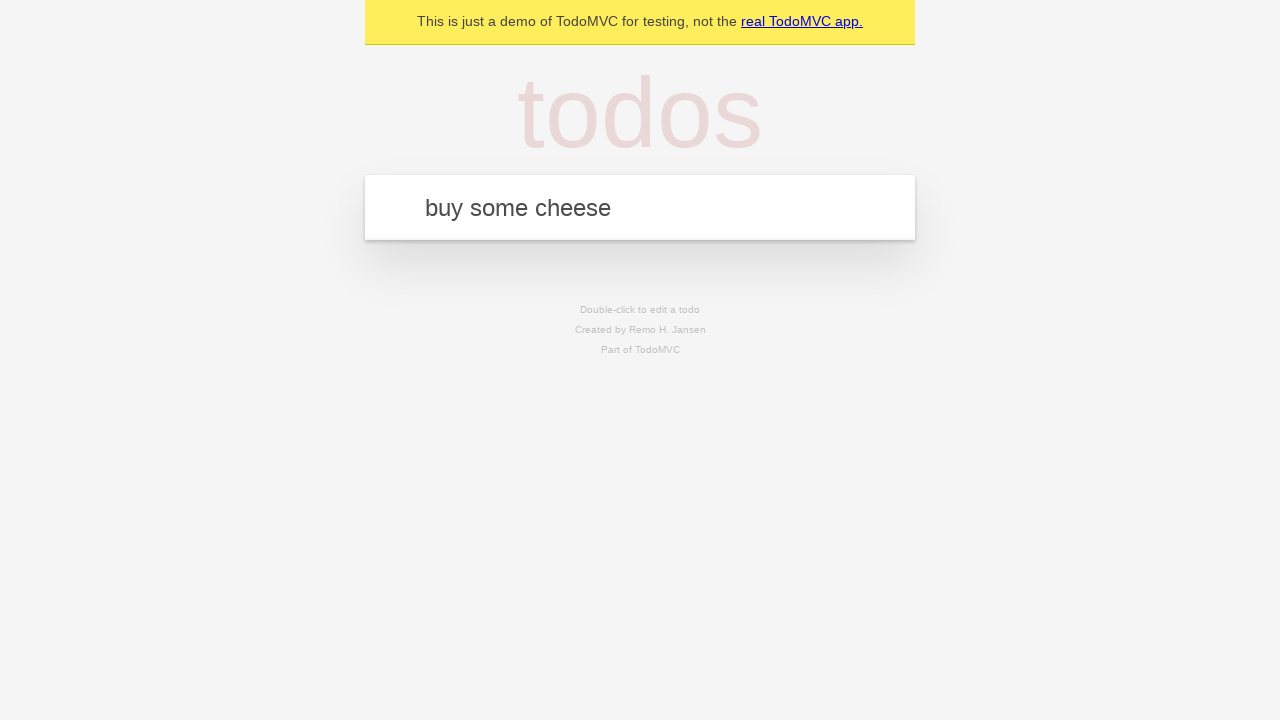

Pressed Enter to create first todo item on internal:attr=[placeholder="What needs to be done?"i]
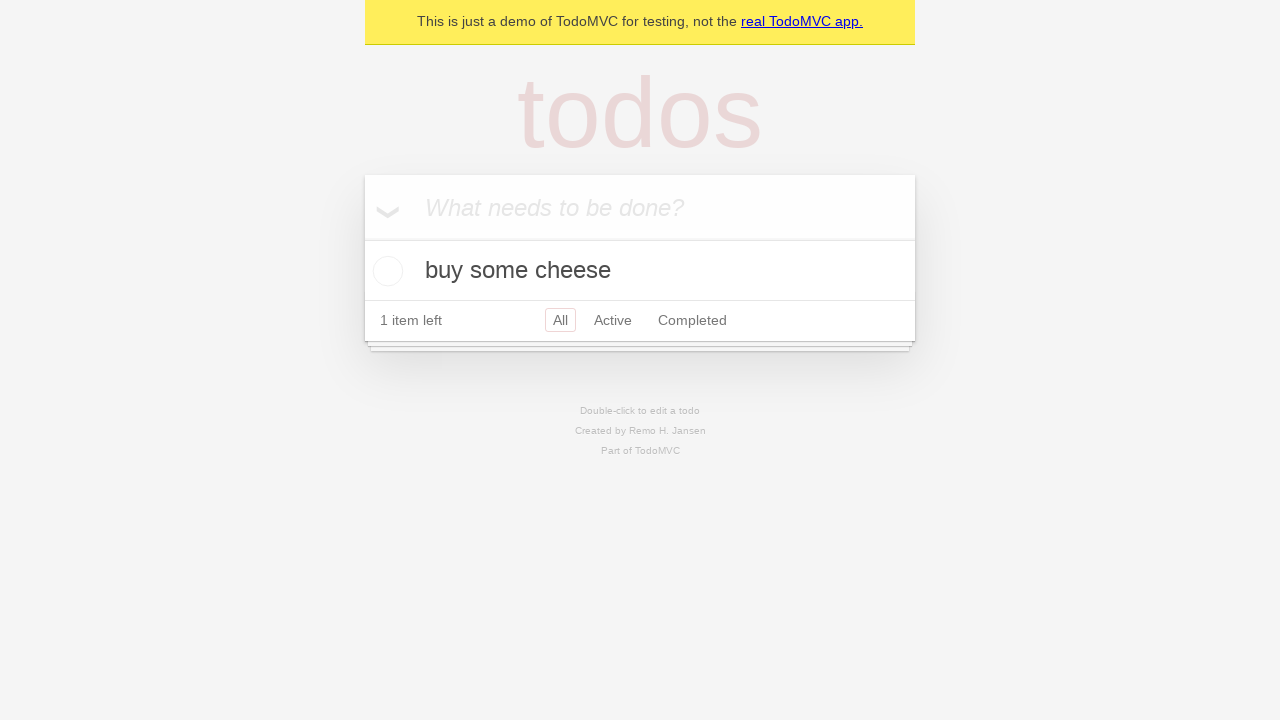

Filled todo input with 'feed the cat' on internal:attr=[placeholder="What needs to be done?"i]
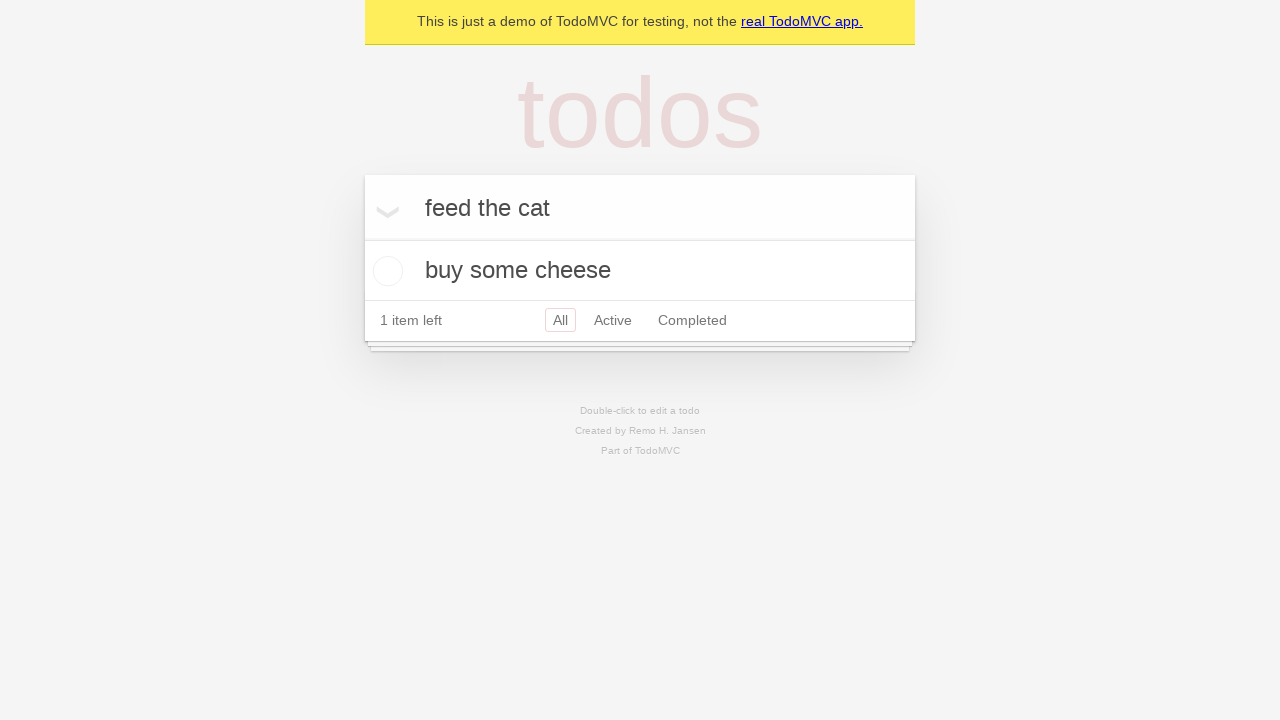

Pressed Enter to create second todo item on internal:attr=[placeholder="What needs to be done?"i]
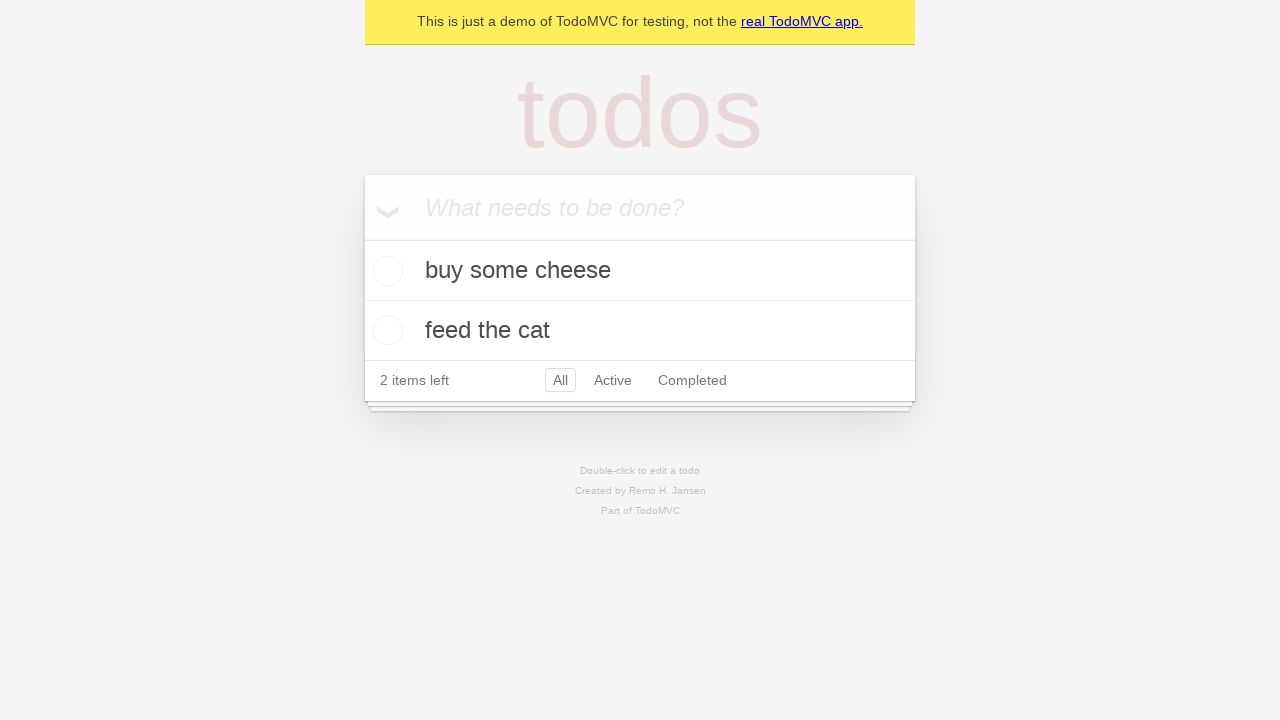

Filled todo input with 'book a doctors appointment' on internal:attr=[placeholder="What needs to be done?"i]
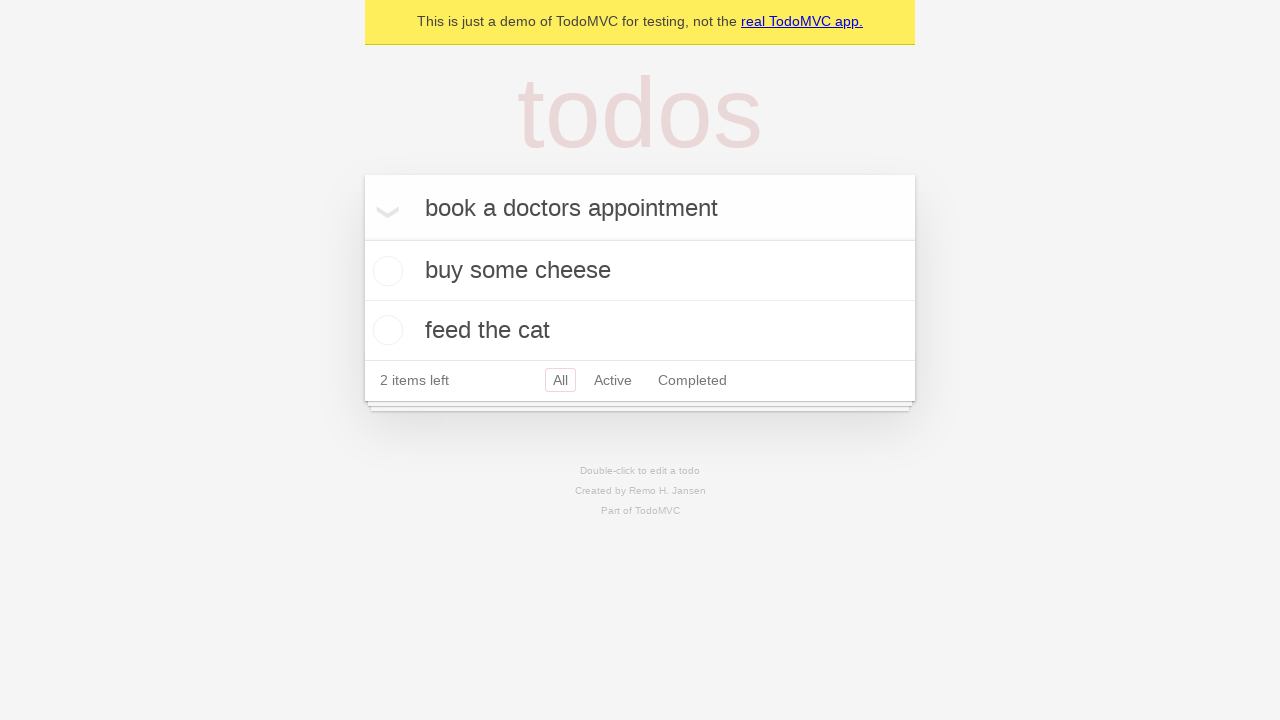

Pressed Enter to create third todo item on internal:attr=[placeholder="What needs to be done?"i]
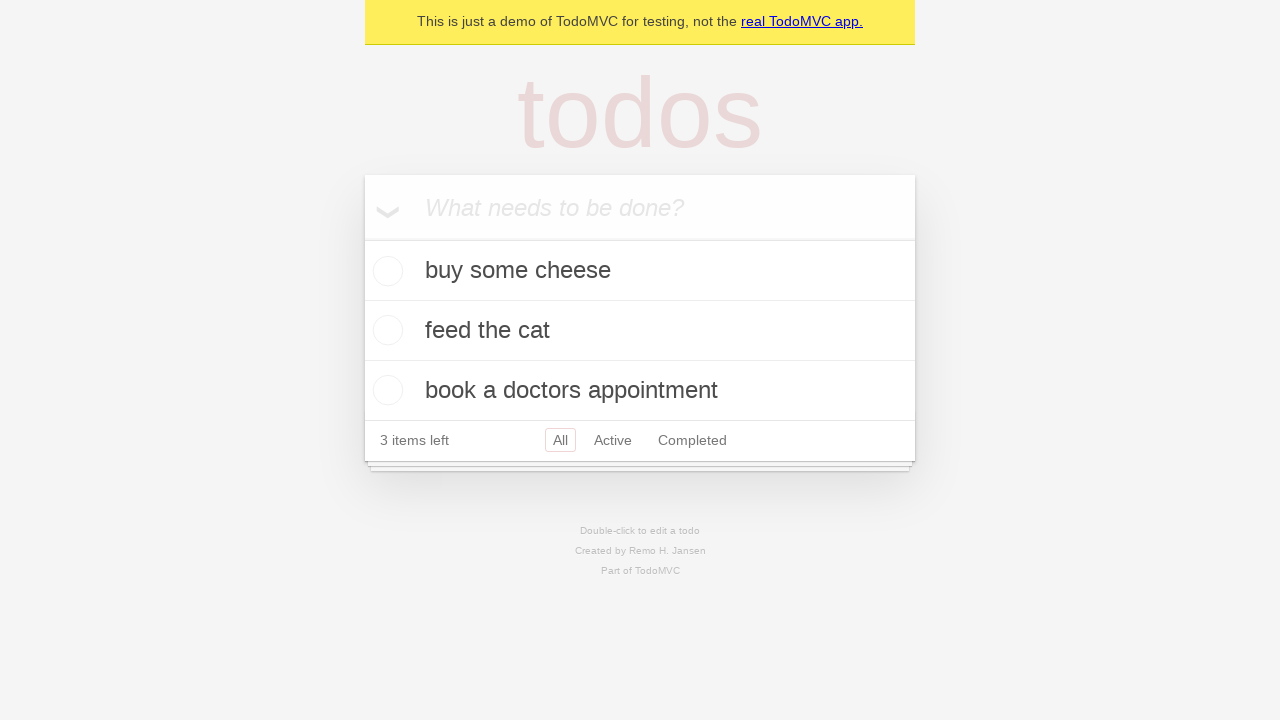

Double-clicked second todo item to enter edit mode at (640, 331) on internal:testid=[data-testid="todo-item"s] >> nth=1
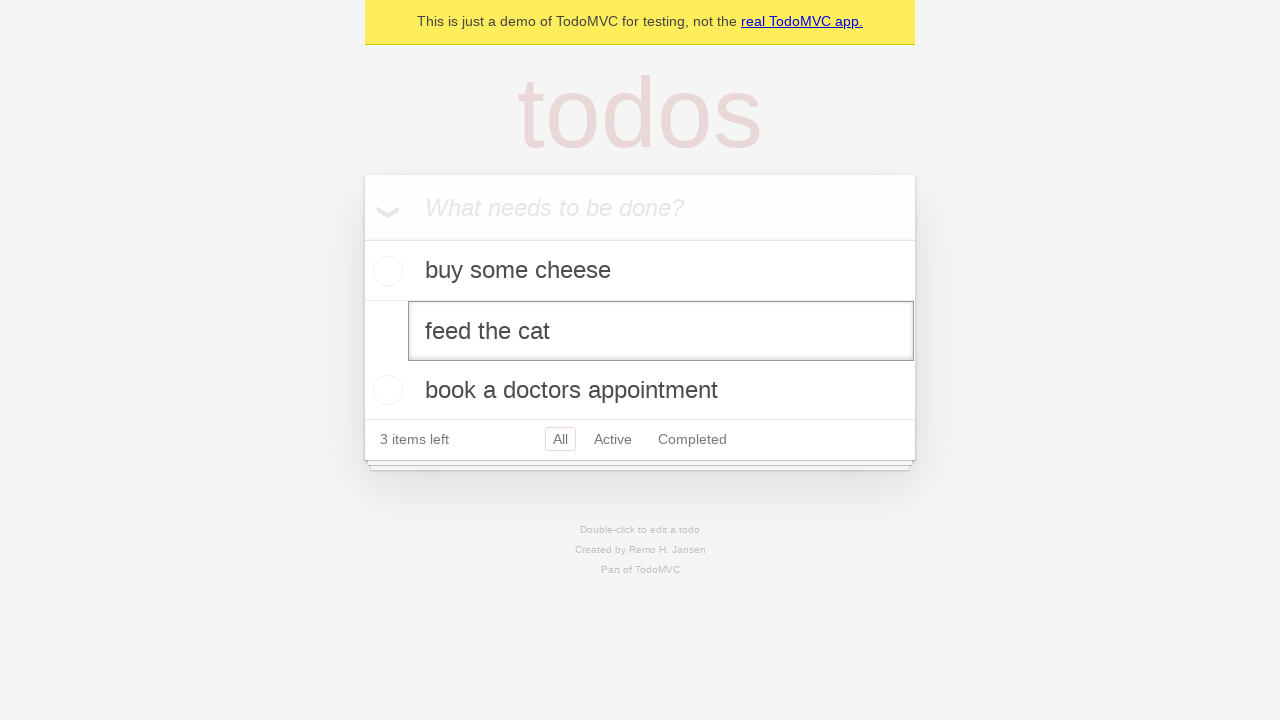

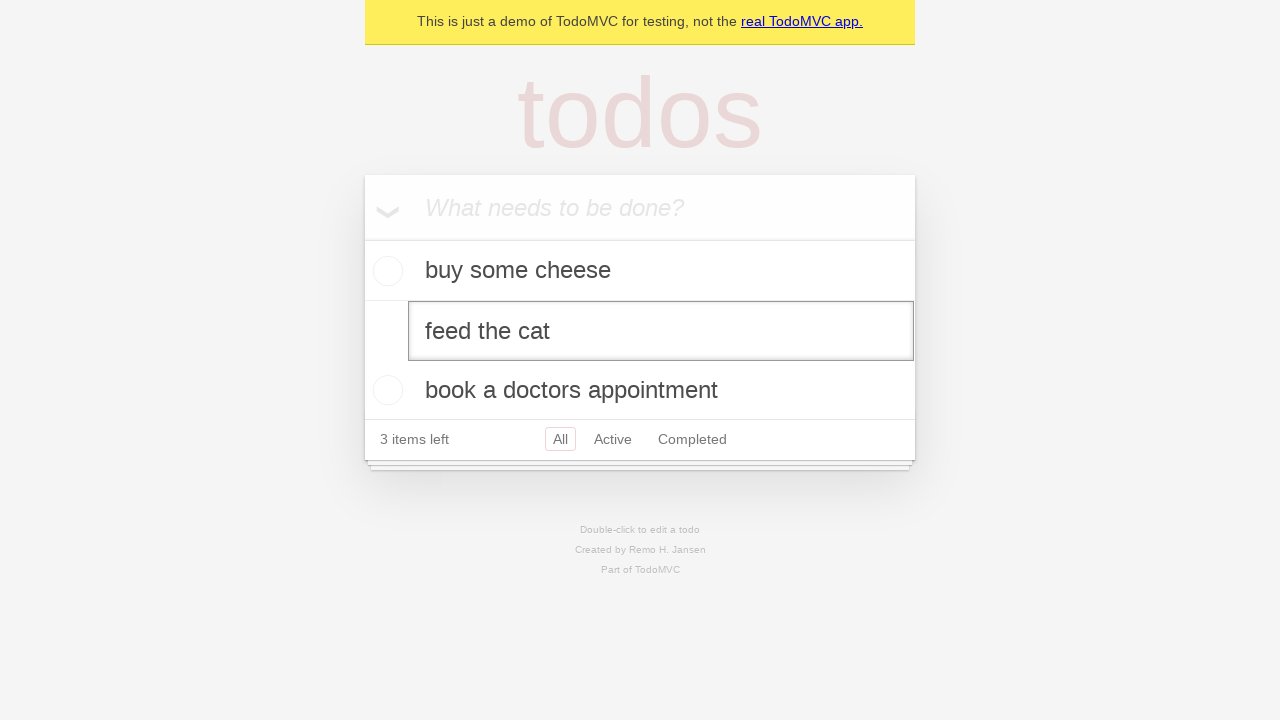